Navigates to the Calley website sitemap XML page, clicks through multiple page links from the sitemap, and verifies each page loads by navigating back to the sitemap between visits.

Starting URL: https://www.getcalley.com/page-sitemap.xml

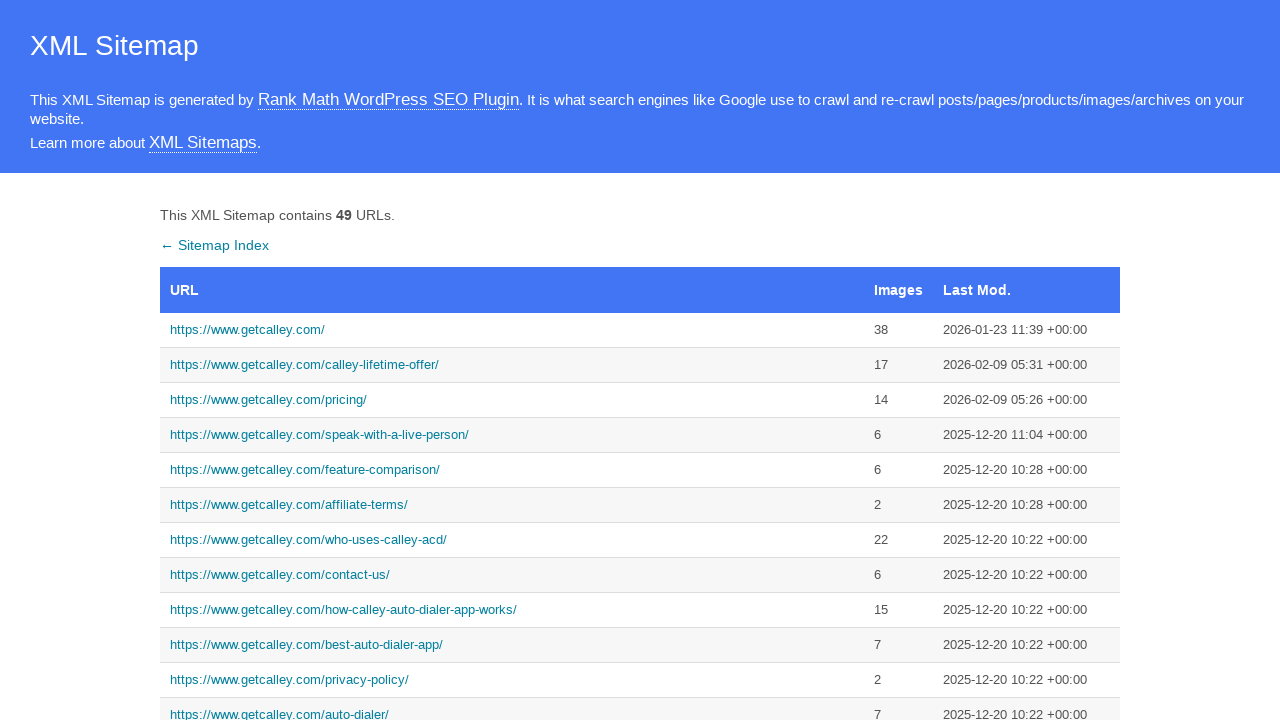

Clicked link for https://www.getcalley.com/ at (512, 330) on a:has-text('https://www.getcalley.com/')
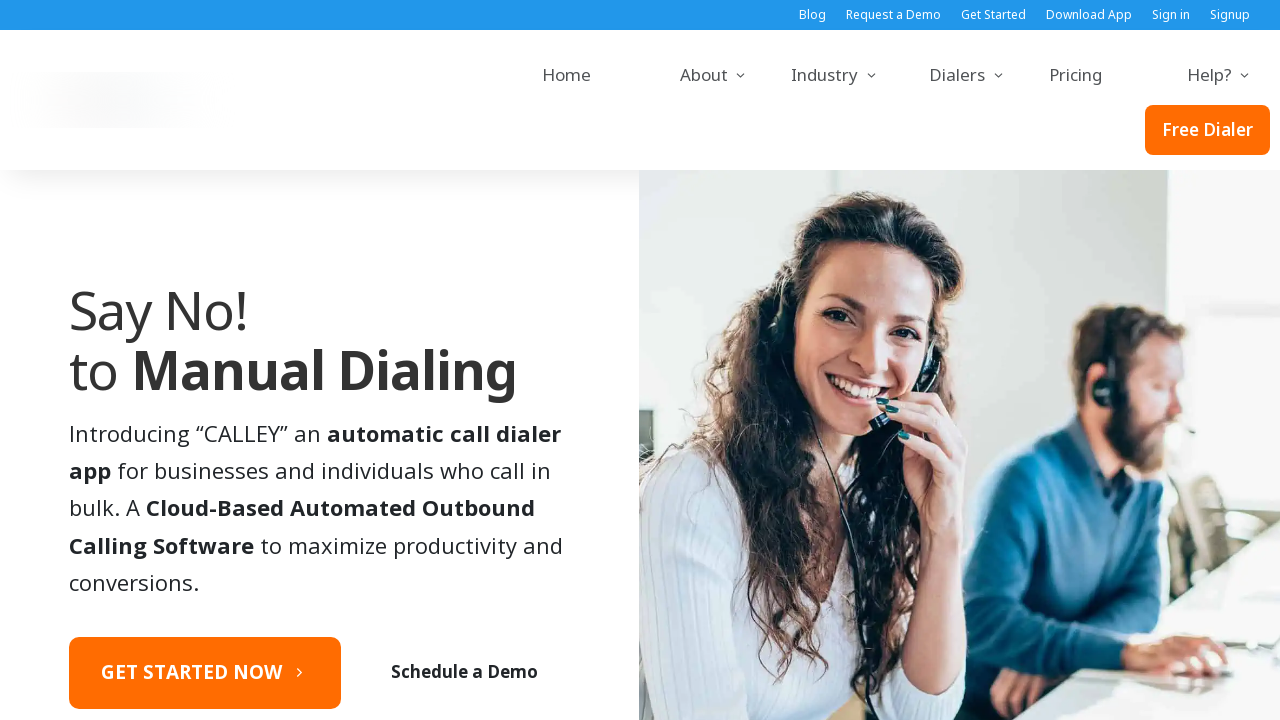

Page loaded for https://www.getcalley.com/
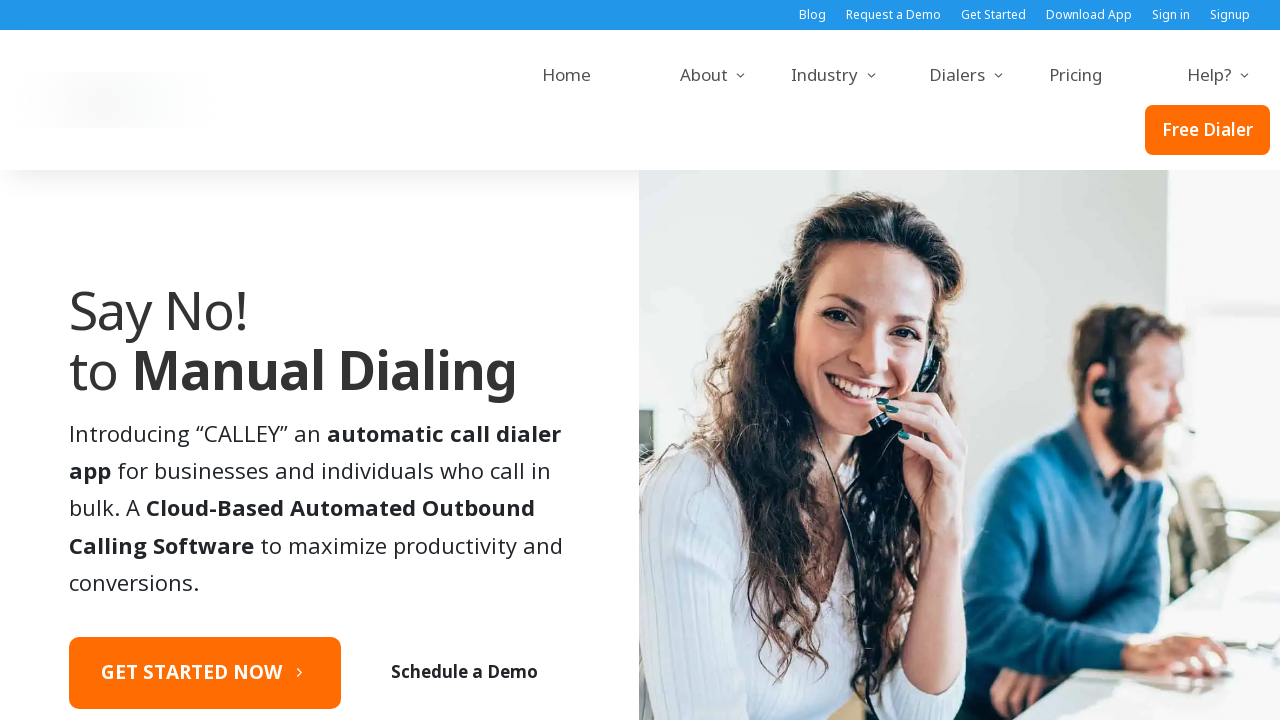

Navigated back to sitemap
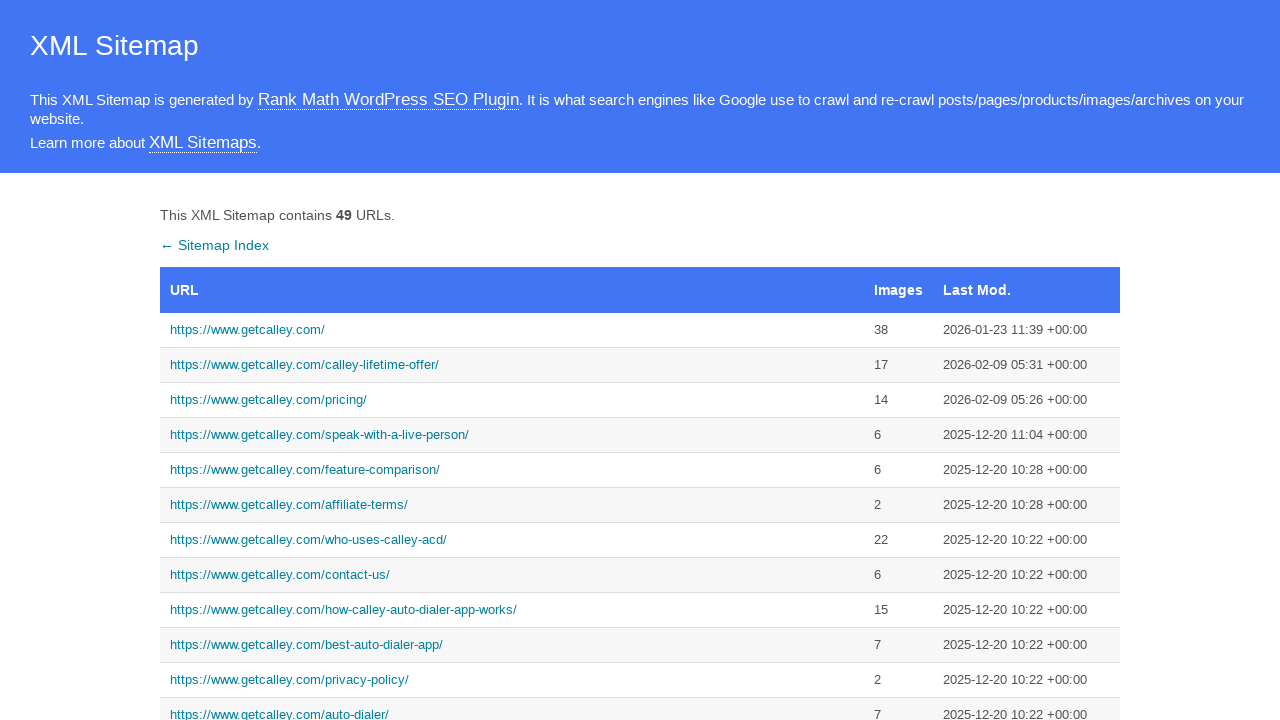

Sitemap reloaded
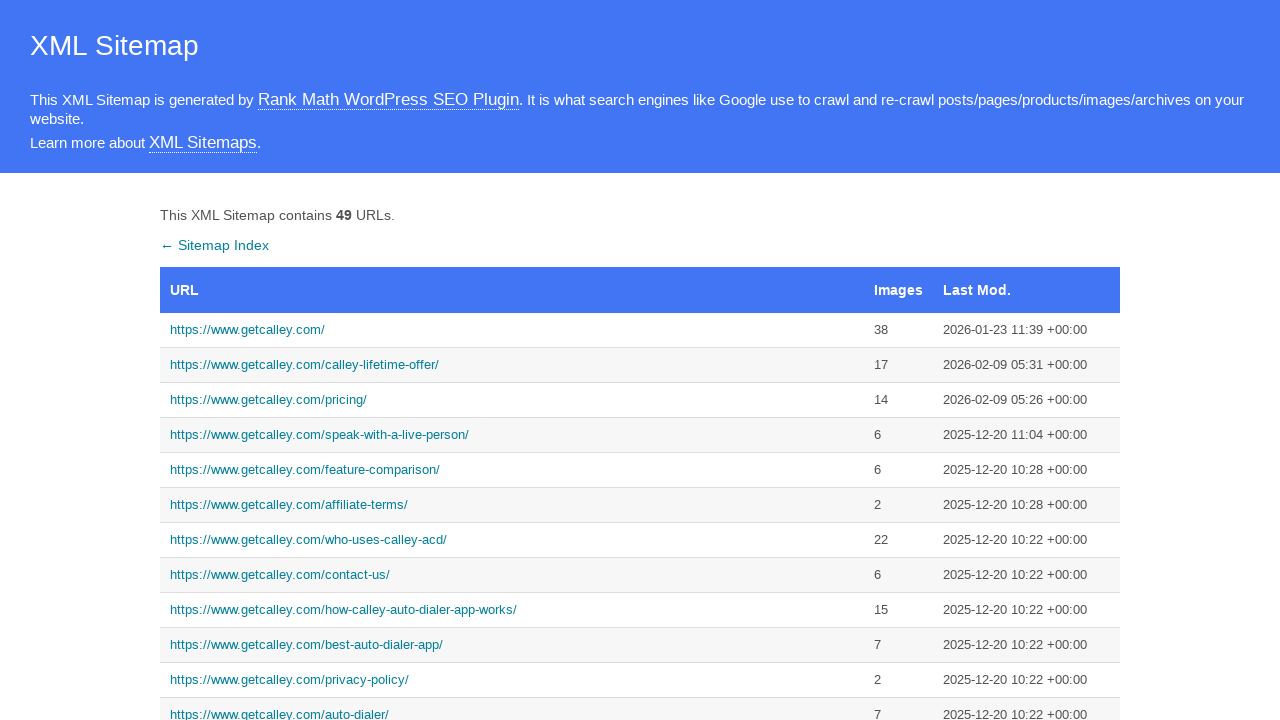

Clicked link for https://www.getcalley.com/calley-lifetime-offer/ at (512, 365) on a:has-text('https://www.getcalley.com/calley-lifetime-offer/')
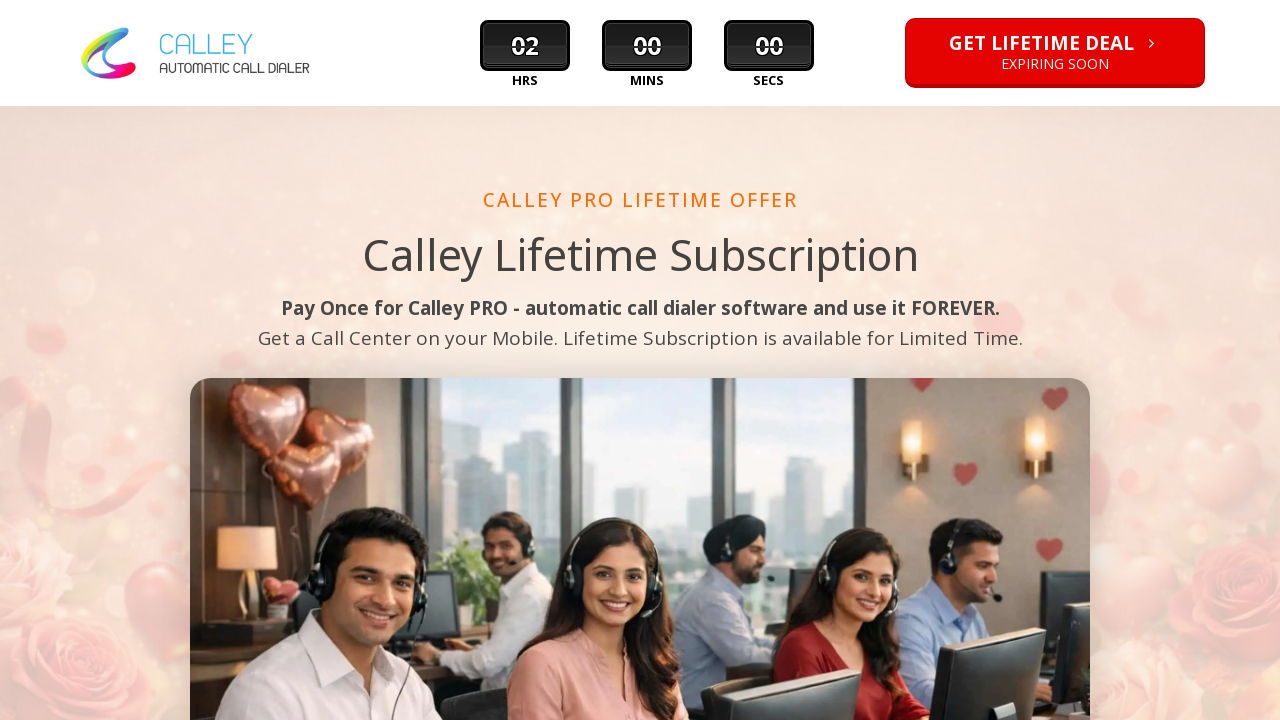

Page loaded for https://www.getcalley.com/calley-lifetime-offer/
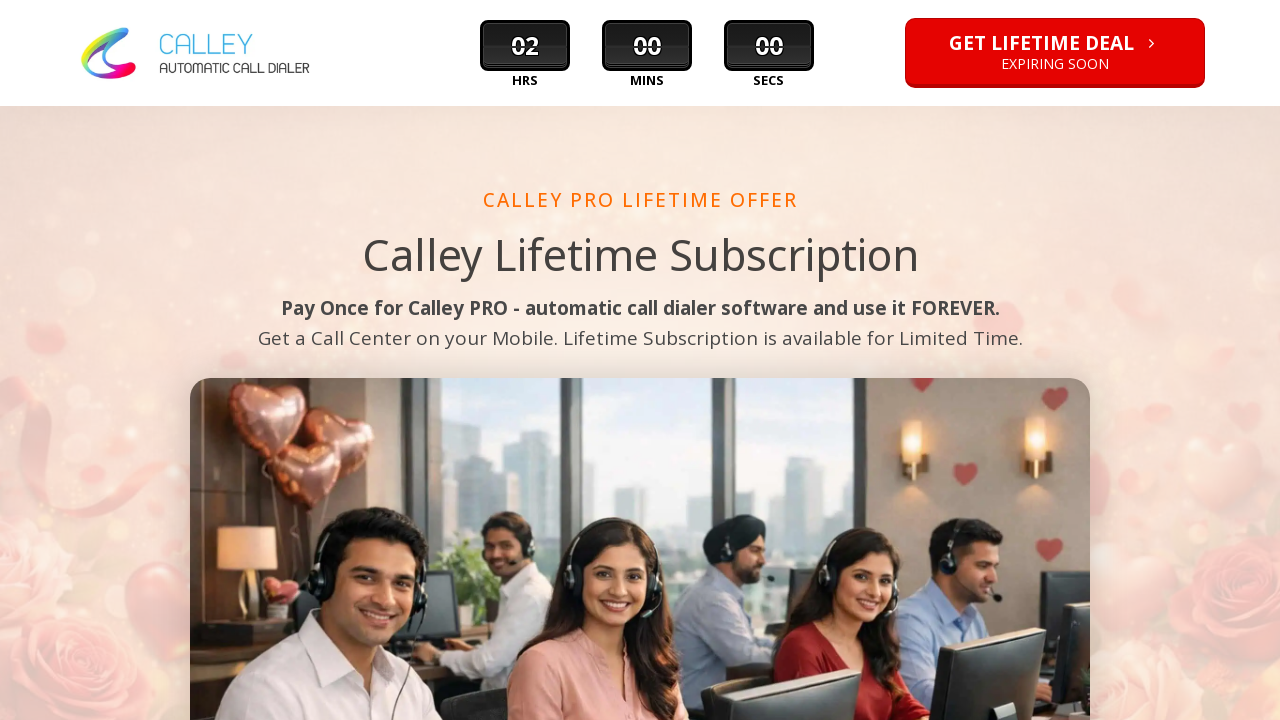

Navigated back to sitemap
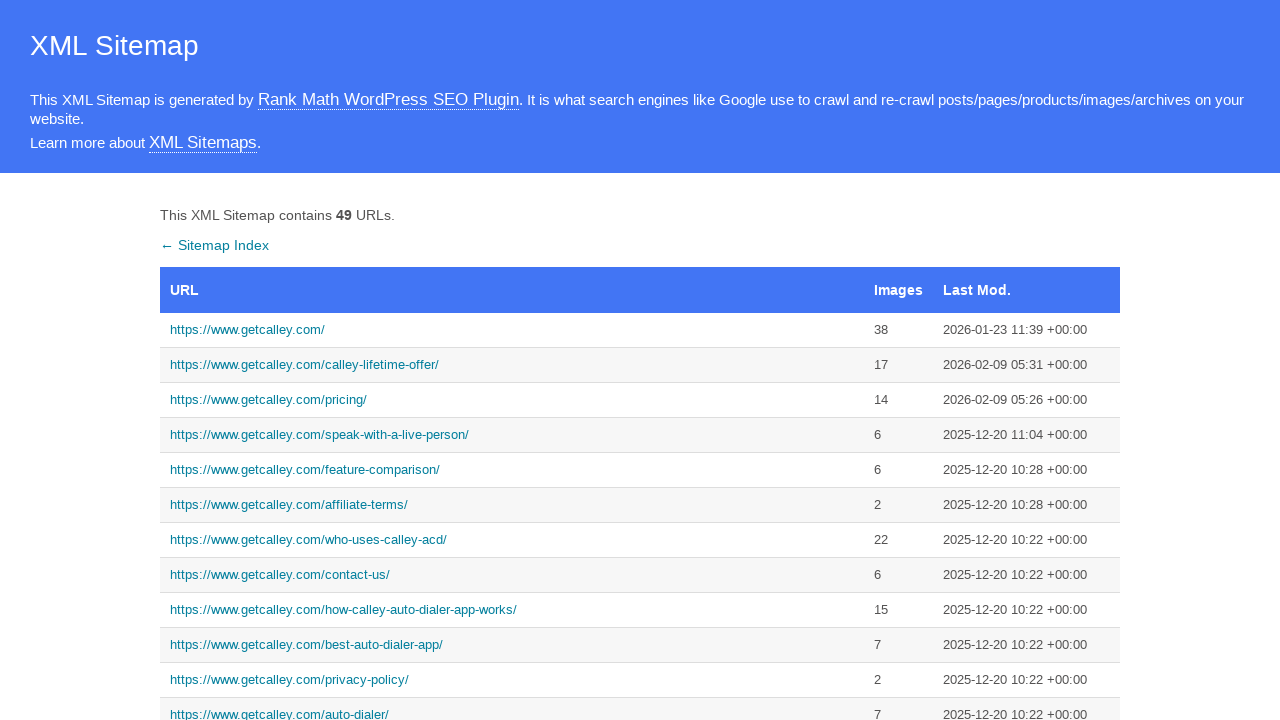

Sitemap reloaded
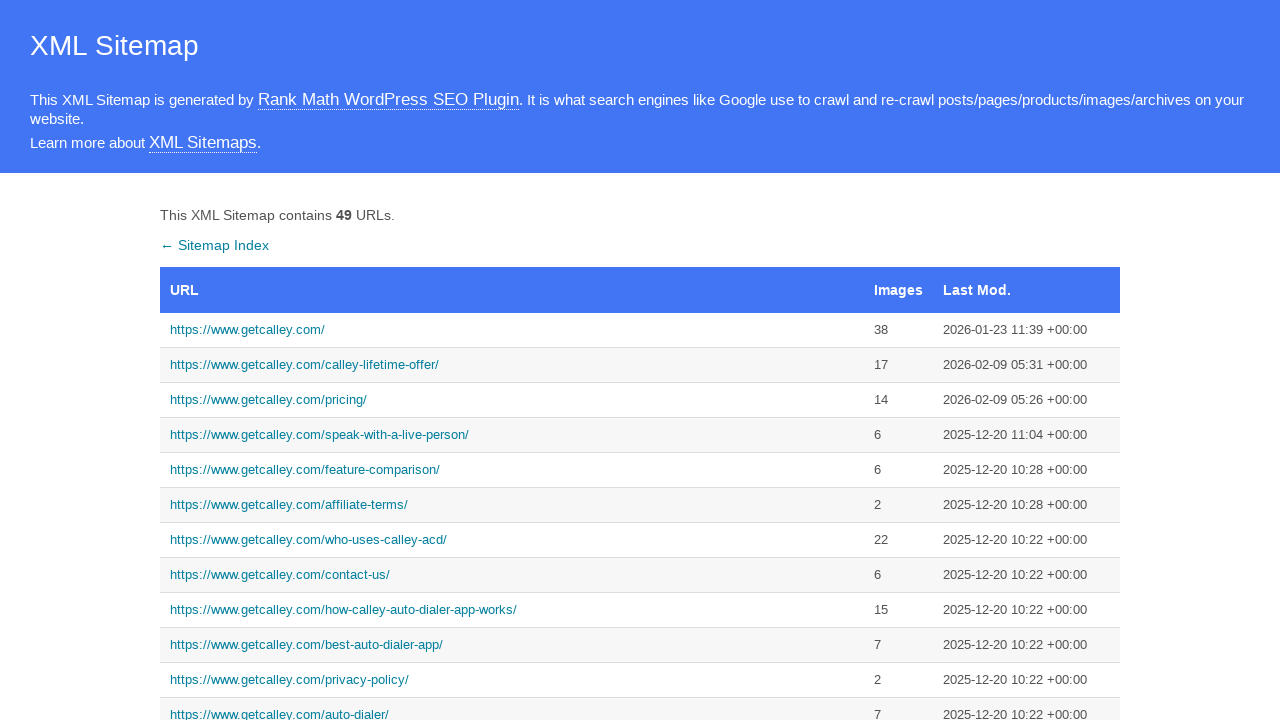

Clicked link for https://www.getcalley.com/see-a-demo/ at (512, 360) on a:has-text('https://www.getcalley.com/see-a-demo/')
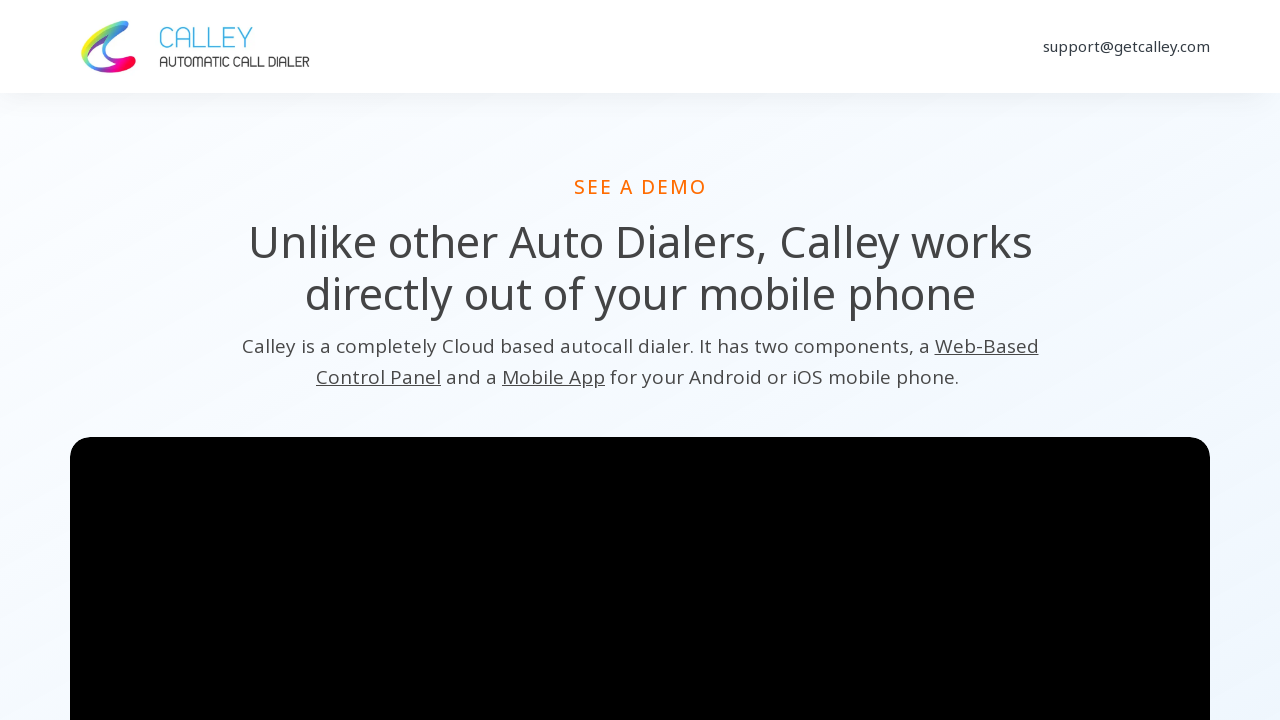

Page loaded for https://www.getcalley.com/see-a-demo/
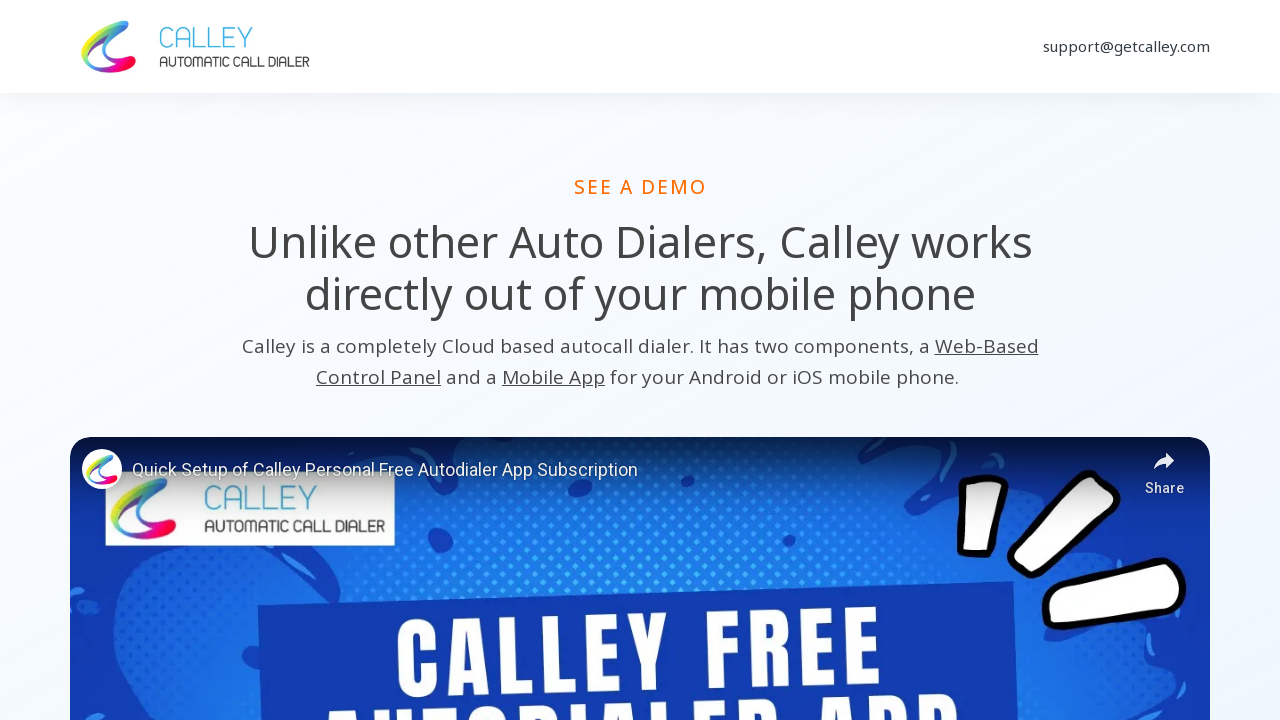

Navigated back to sitemap
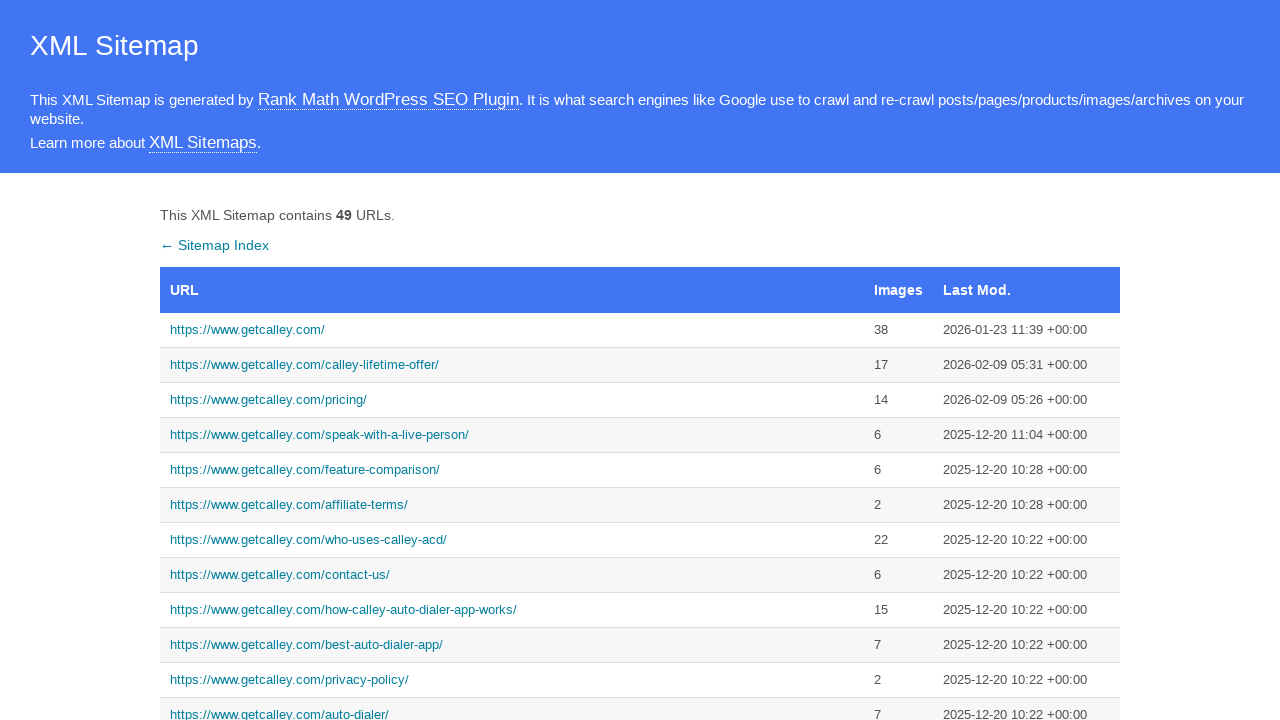

Sitemap reloaded
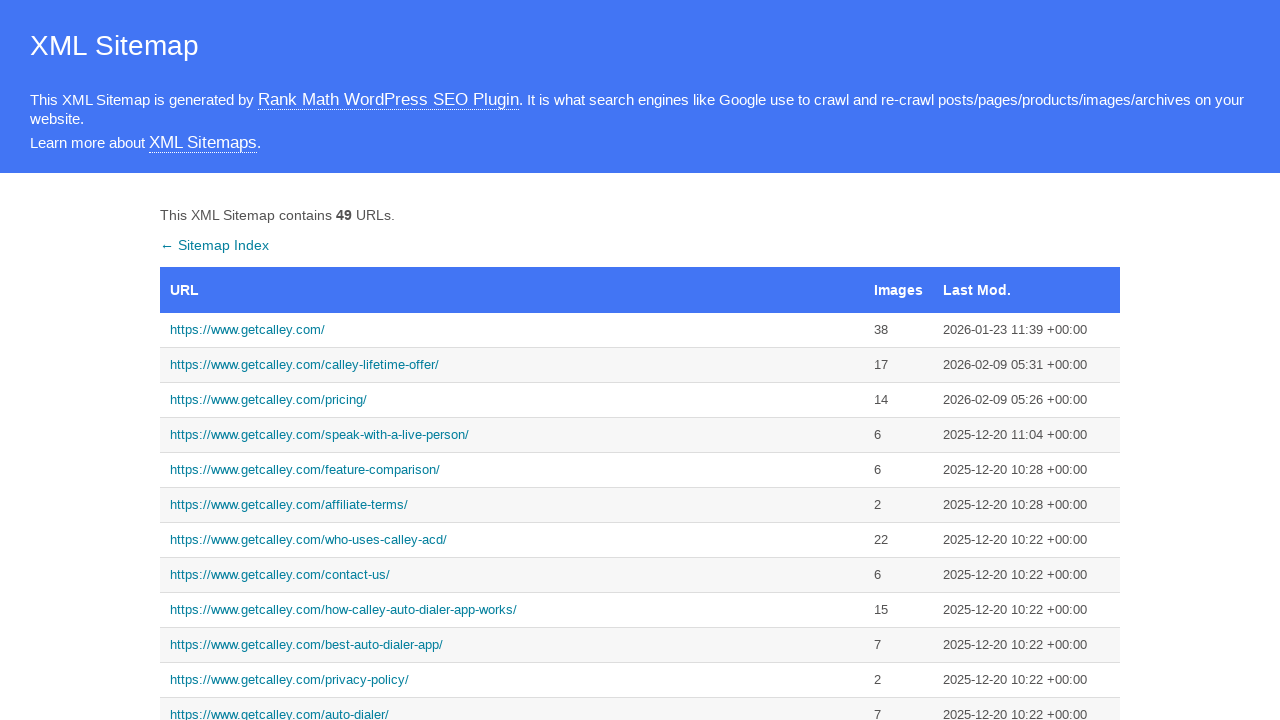

Clicked link for https://www.getcalley.com/calley-teams-features/ at (512, 360) on a:has-text('https://www.getcalley.com/calley-teams-features/')
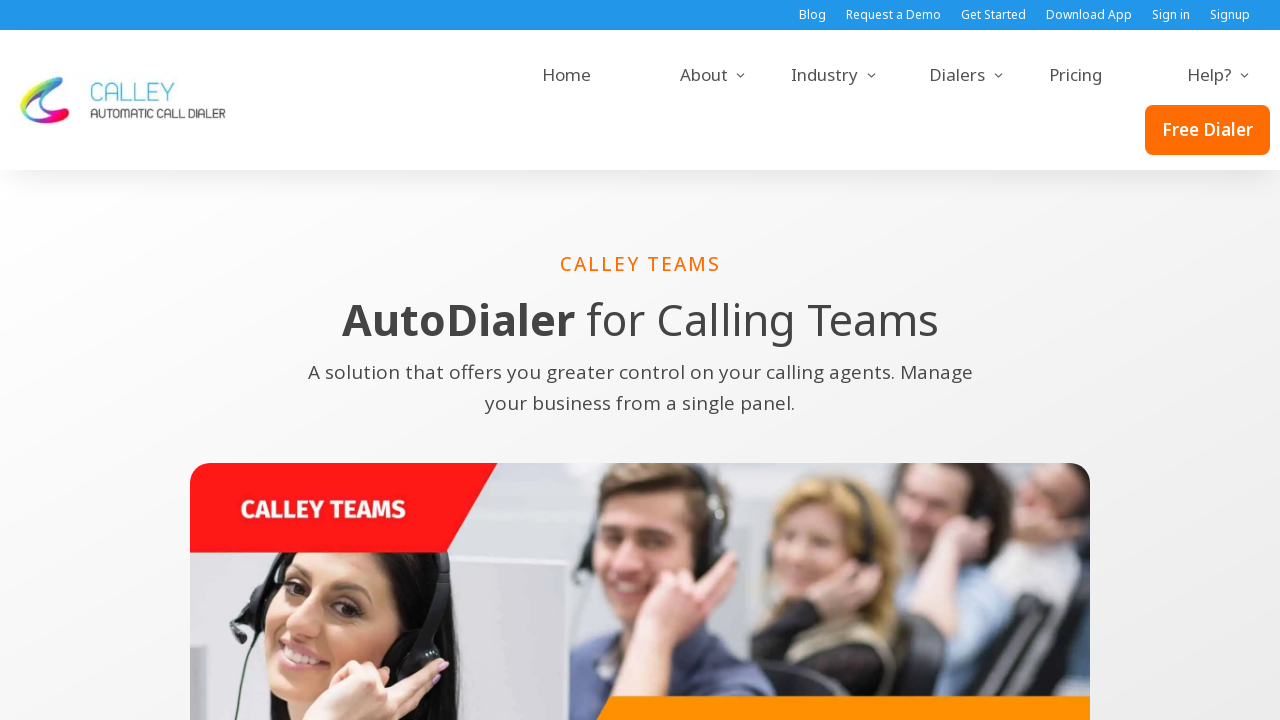

Page loaded for https://www.getcalley.com/calley-teams-features/
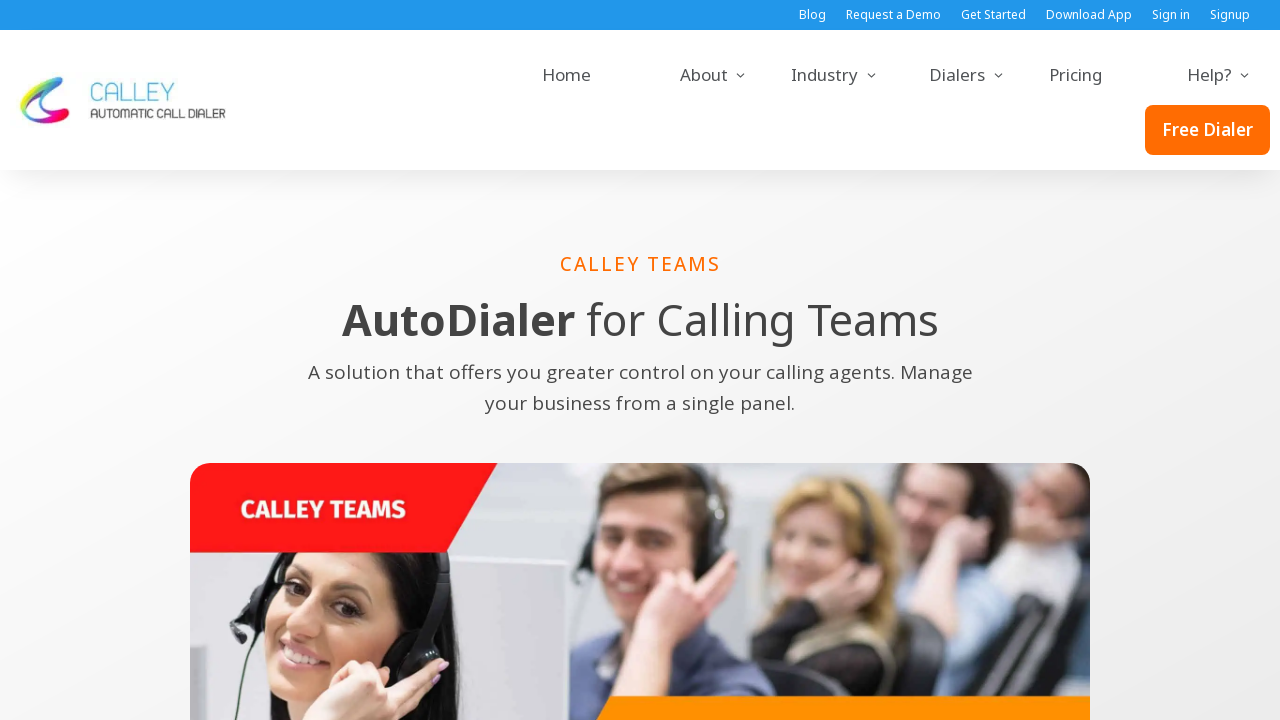

Navigated back to sitemap
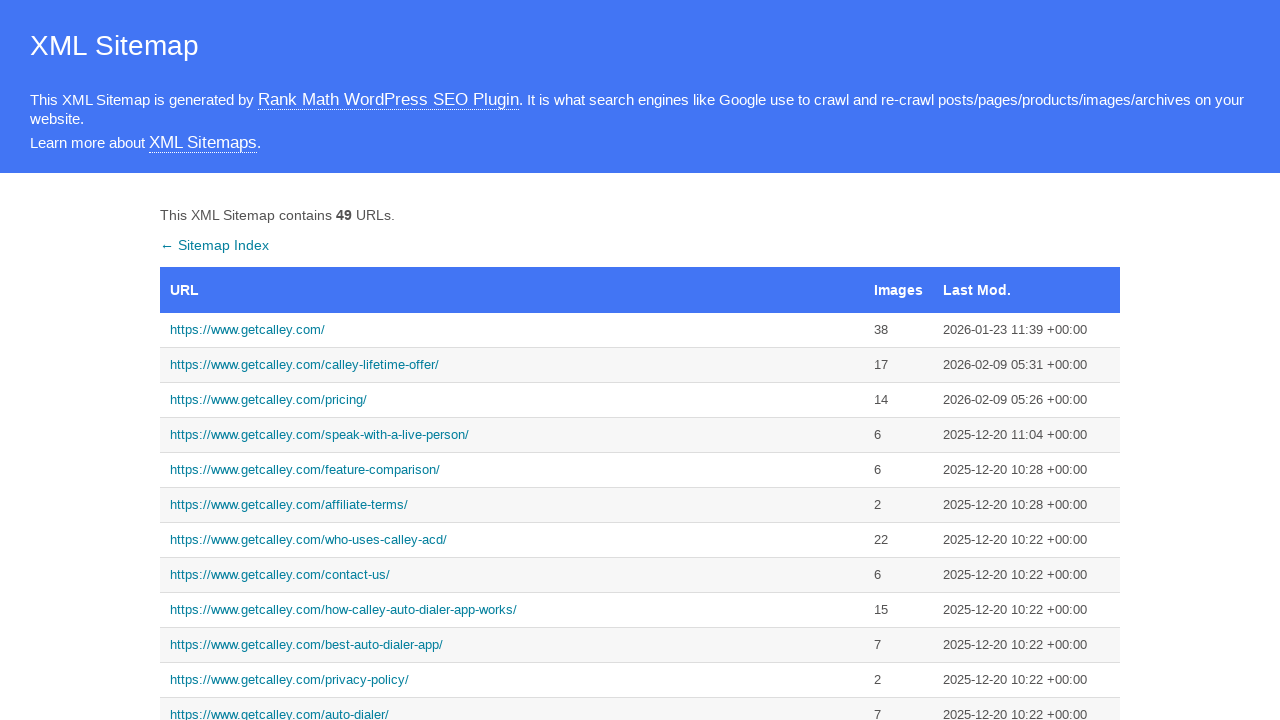

Sitemap reloaded
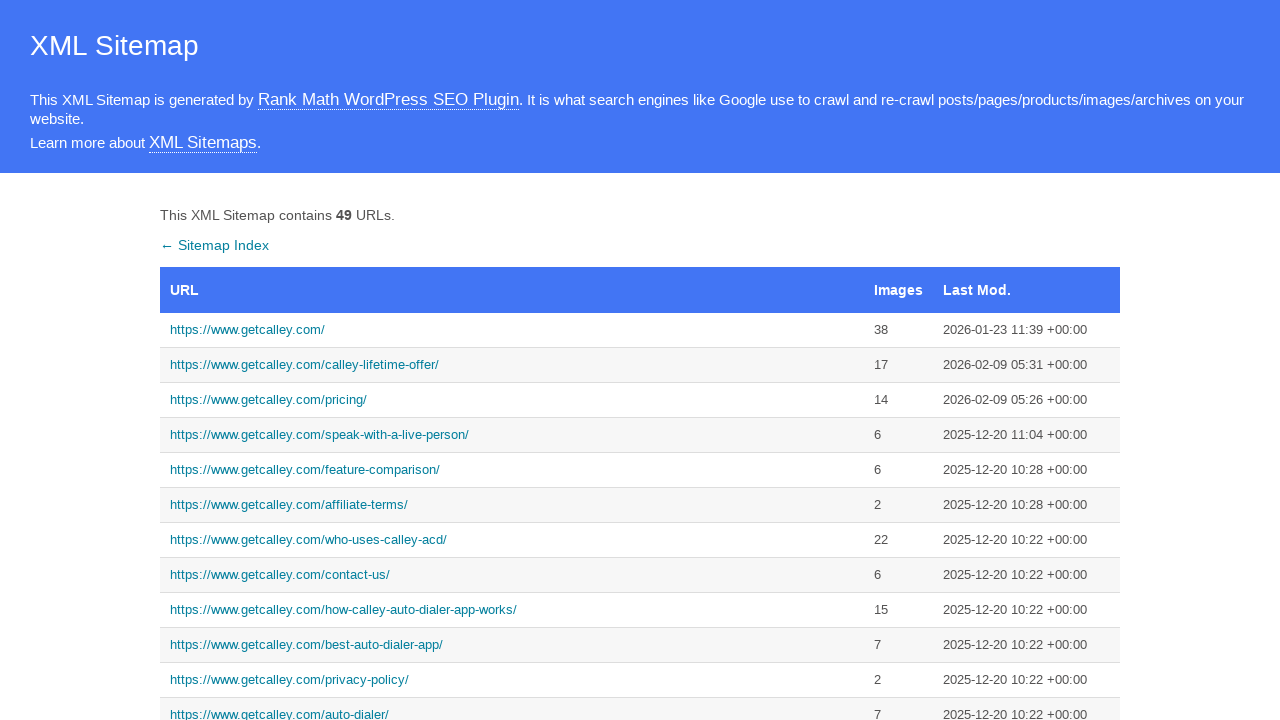

Clicked link for https://www.getcalley.com/calley-pro-features/ at (512, 360) on a:has-text('https://www.getcalley.com/calley-pro-features/')
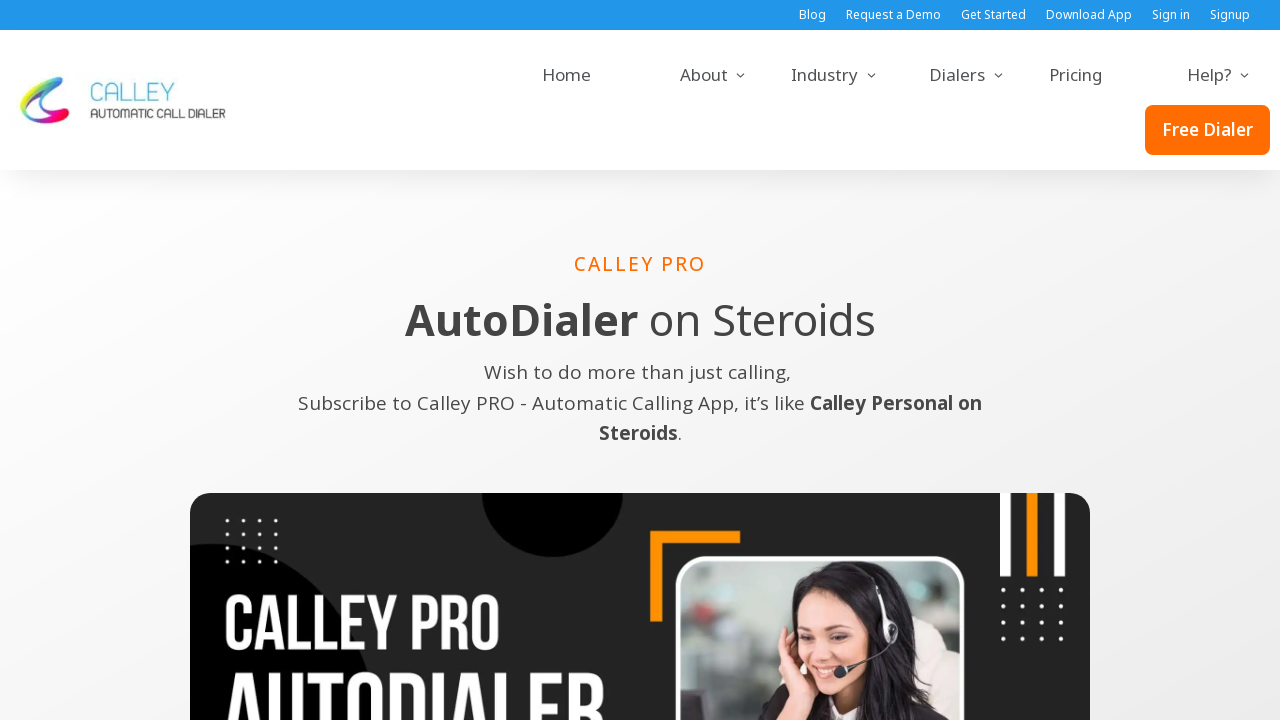

Page loaded for https://www.getcalley.com/calley-pro-features/
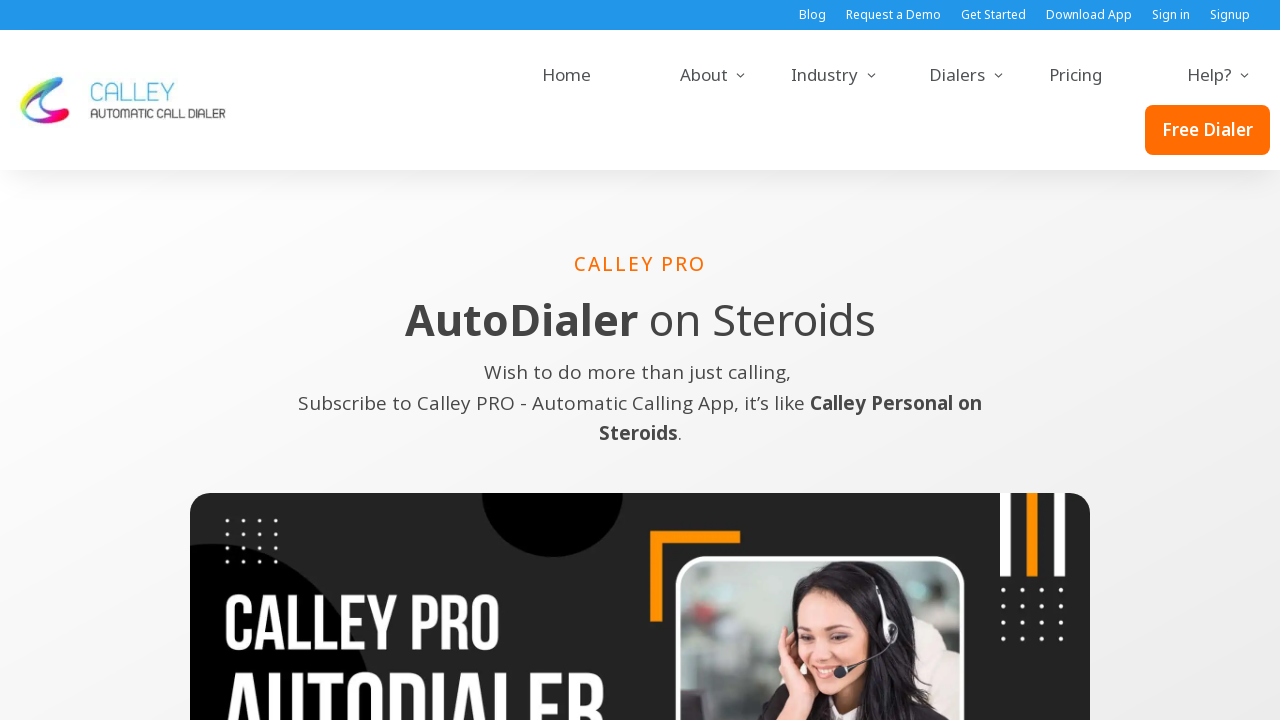

Navigated back to sitemap
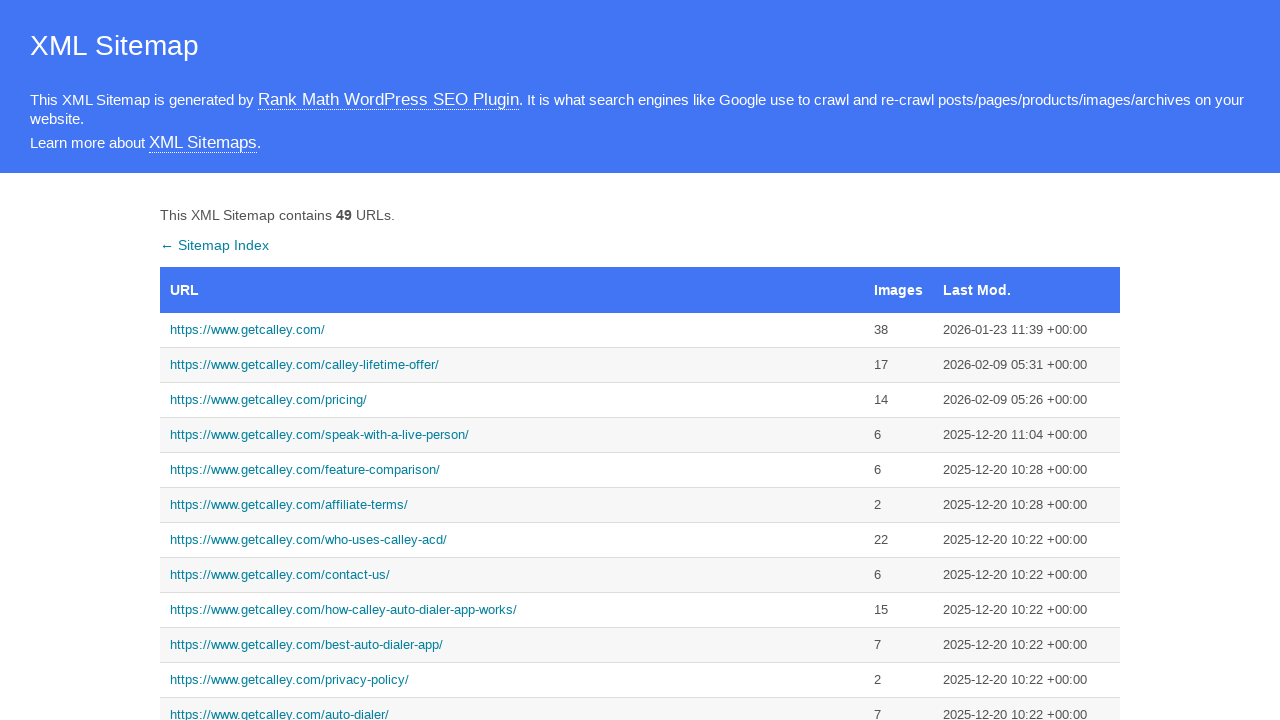

Sitemap reloaded
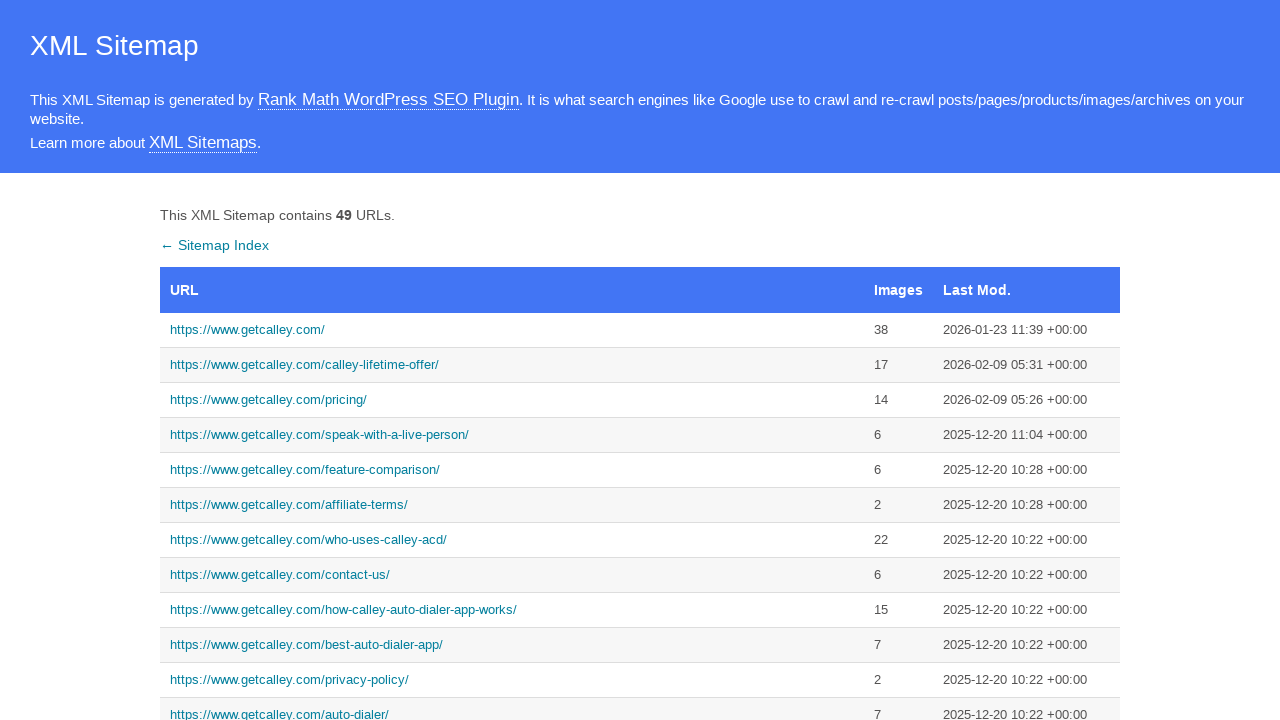

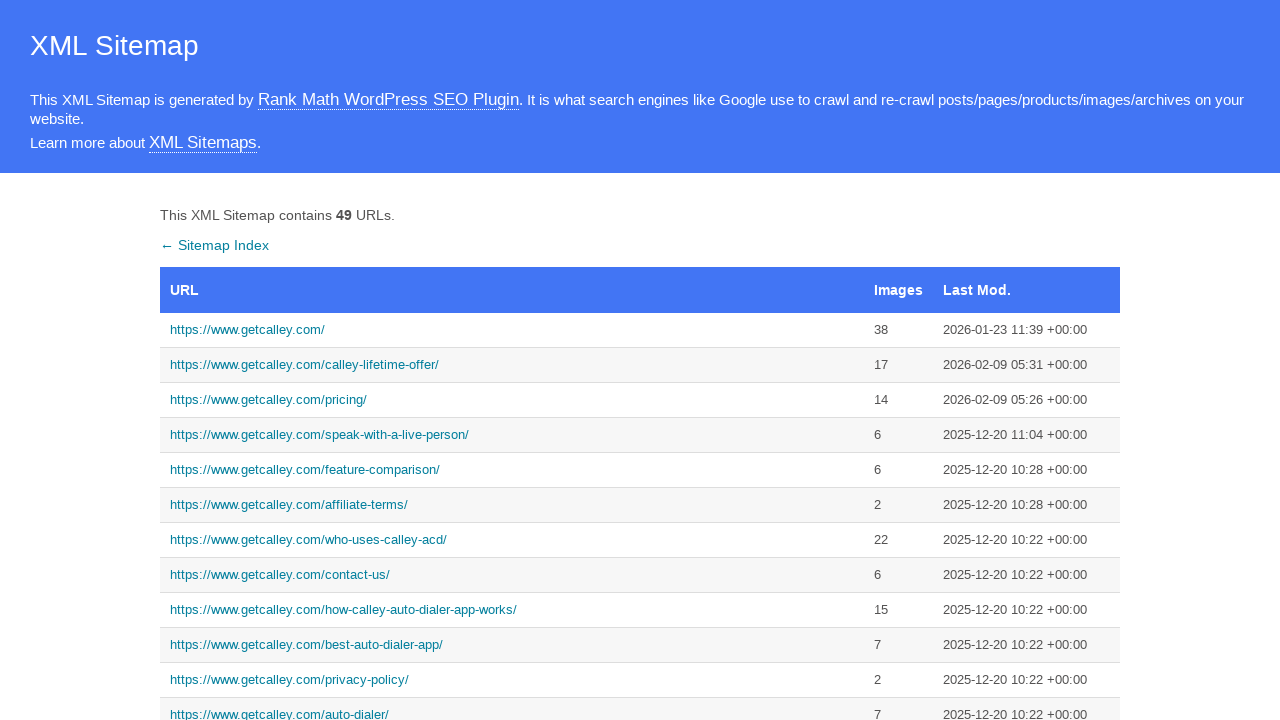